Tests drag and drop functionality by dragging an element from one position and dropping it to another on the jQuery UI demo page

Starting URL: http://jqueryui.com/droppable/

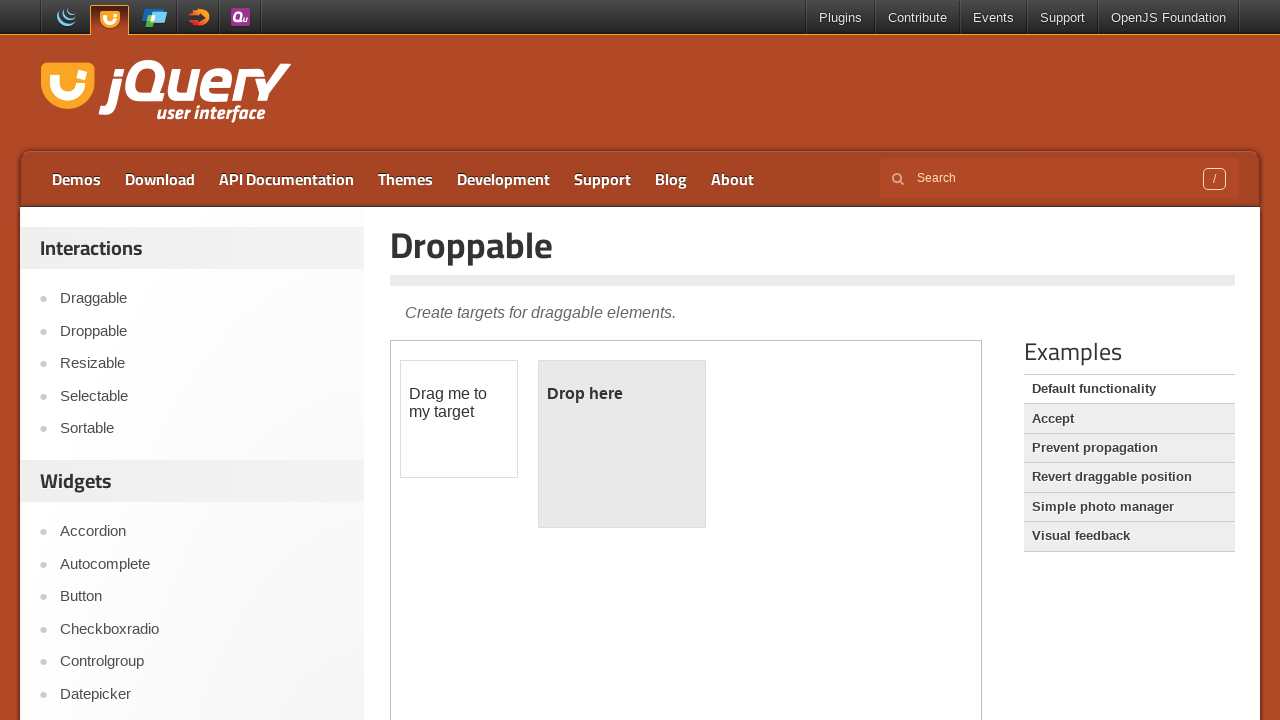

Navigated to jQuery UI droppable demo page
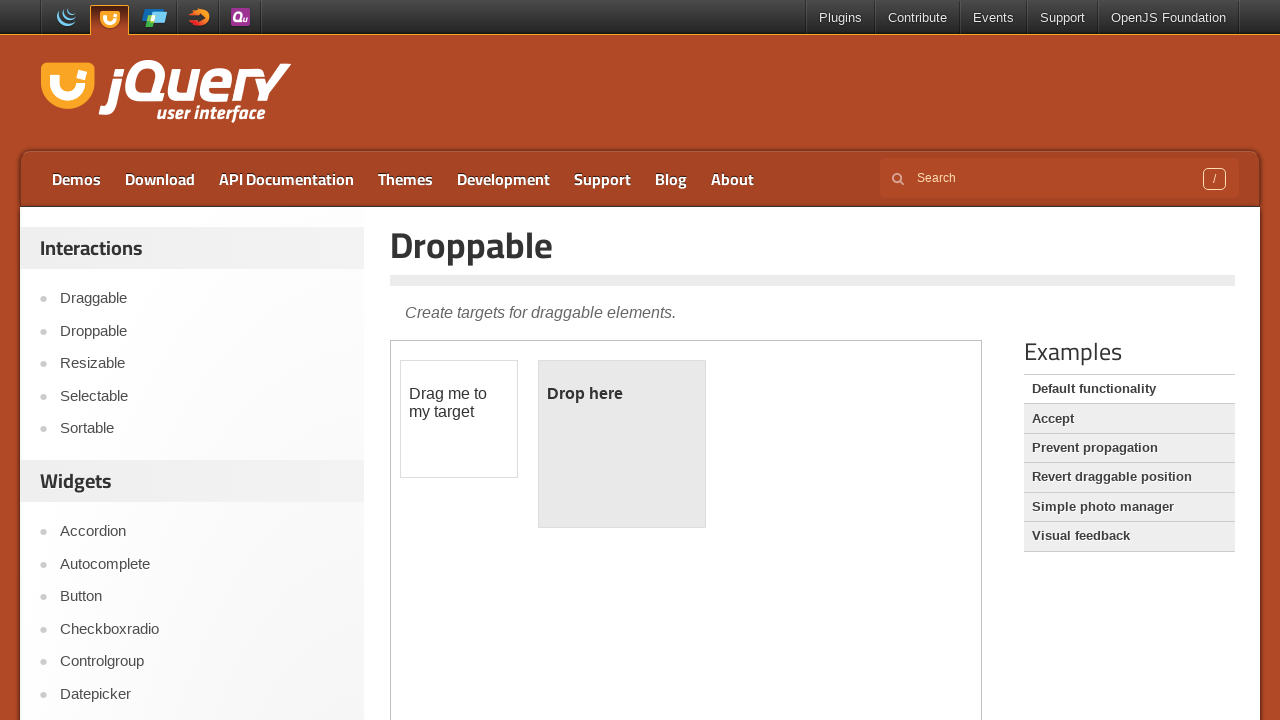

Located the demo iframe
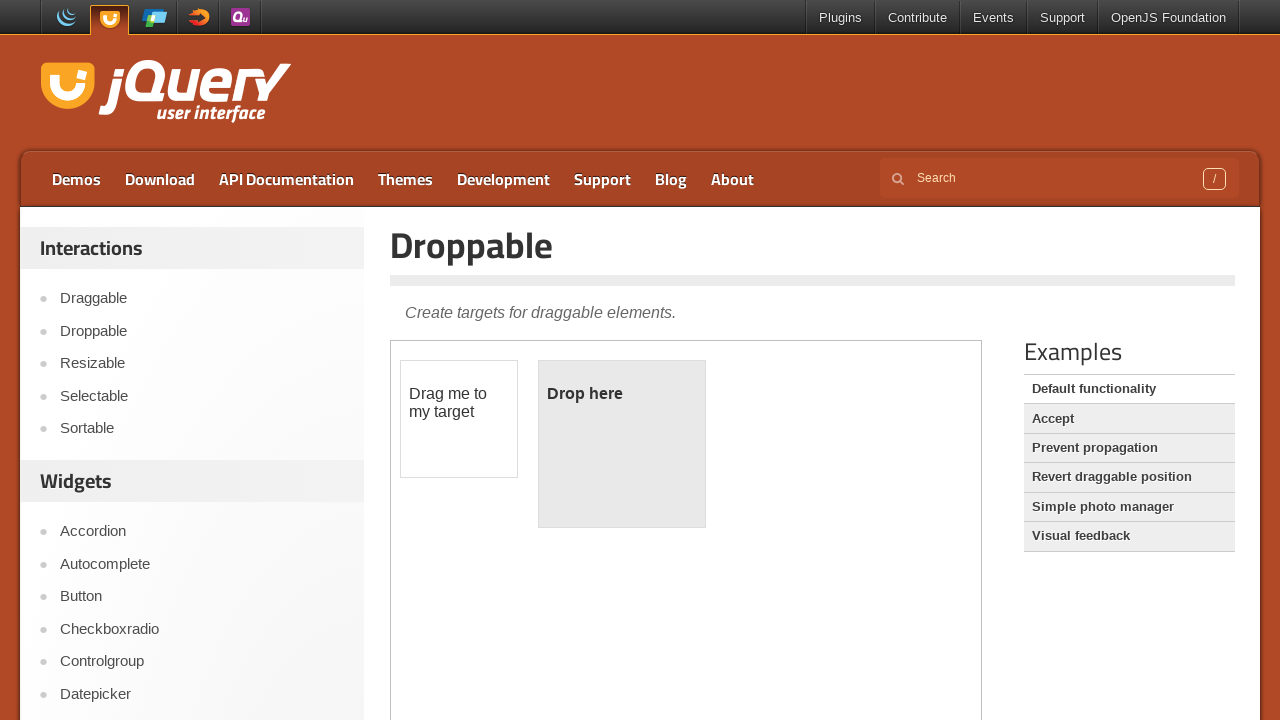

Located the draggable element
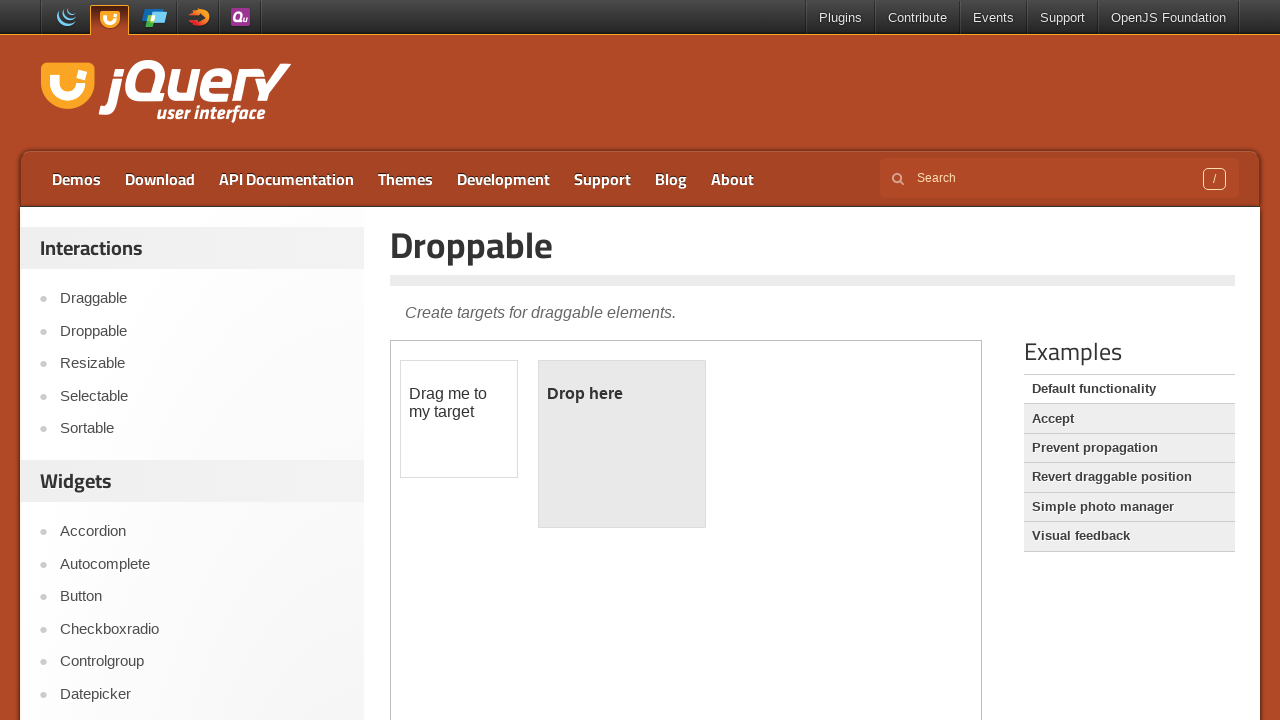

Located the droppable element
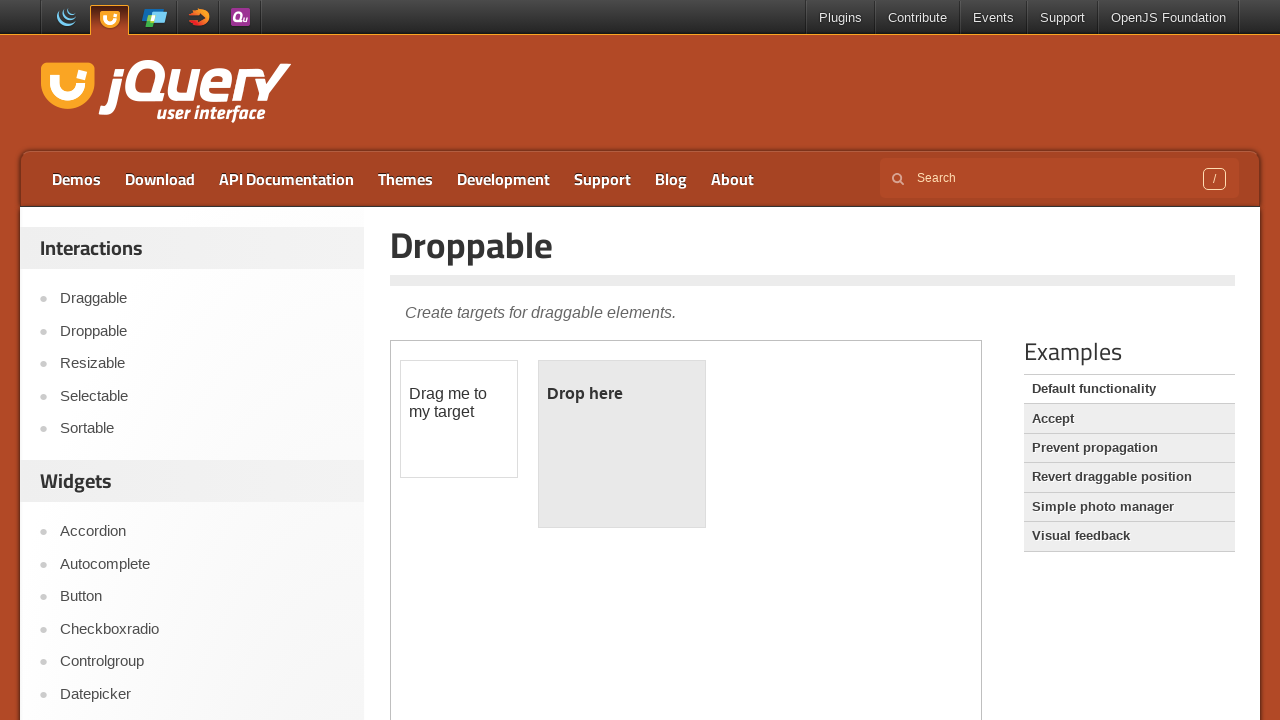

Dragged the draggable element to the droppable element at (622, 444)
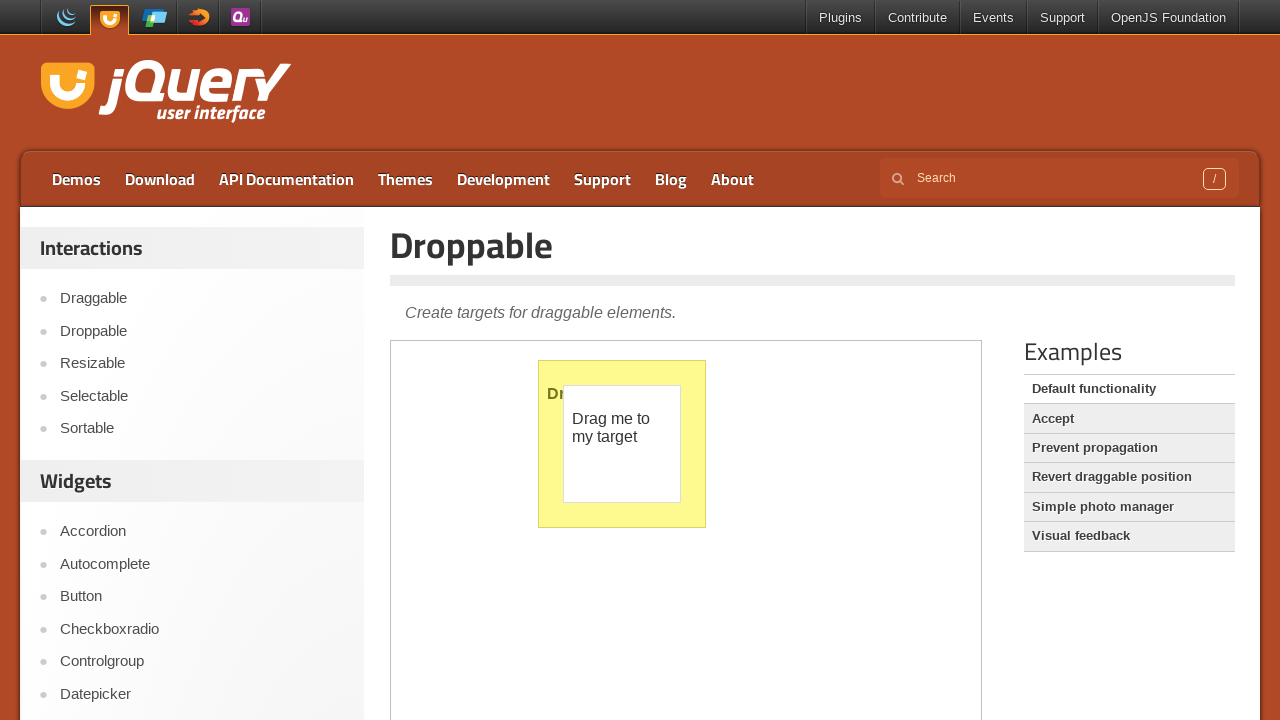

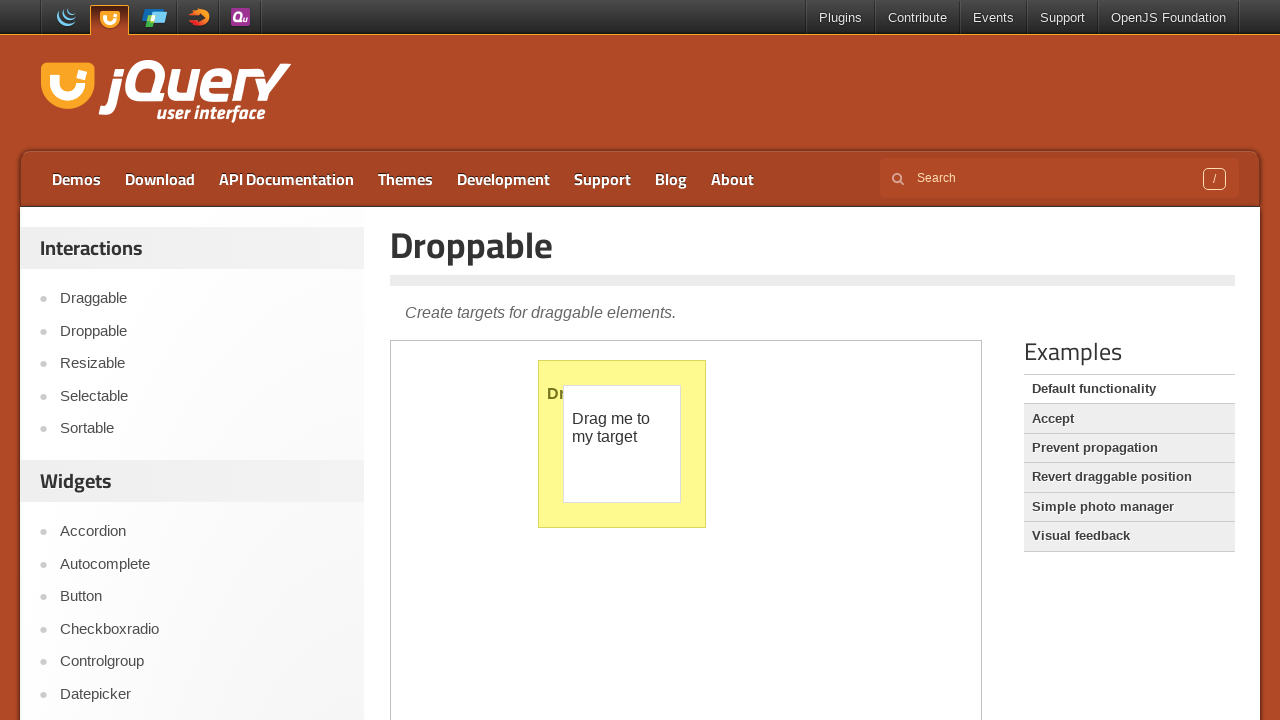